Tests different button click types including single click, right click, and double click using XPATH selectors

Starting URL: https://demoqa.com/buttons

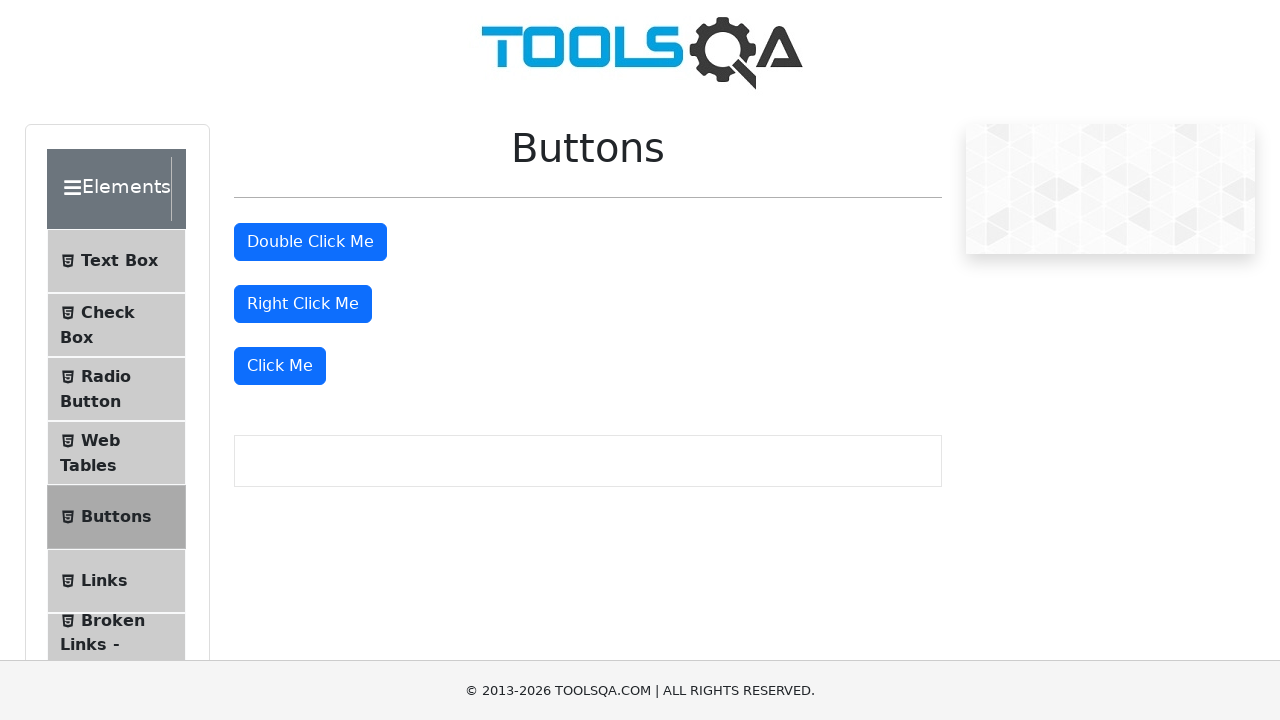

Scrolled down 400 pixels to view buttons
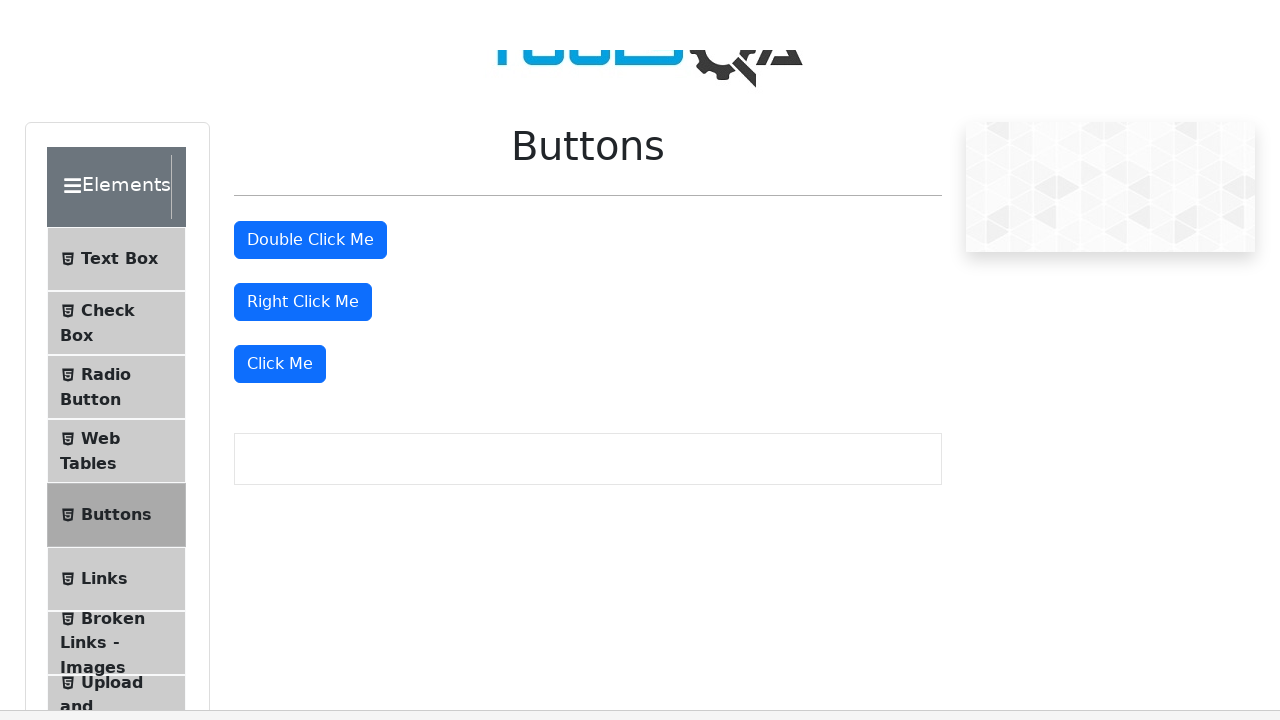

Performed single click on 'Click Me' button using XPATH at (280, 19) on xpath=//button[text()='Click Me']
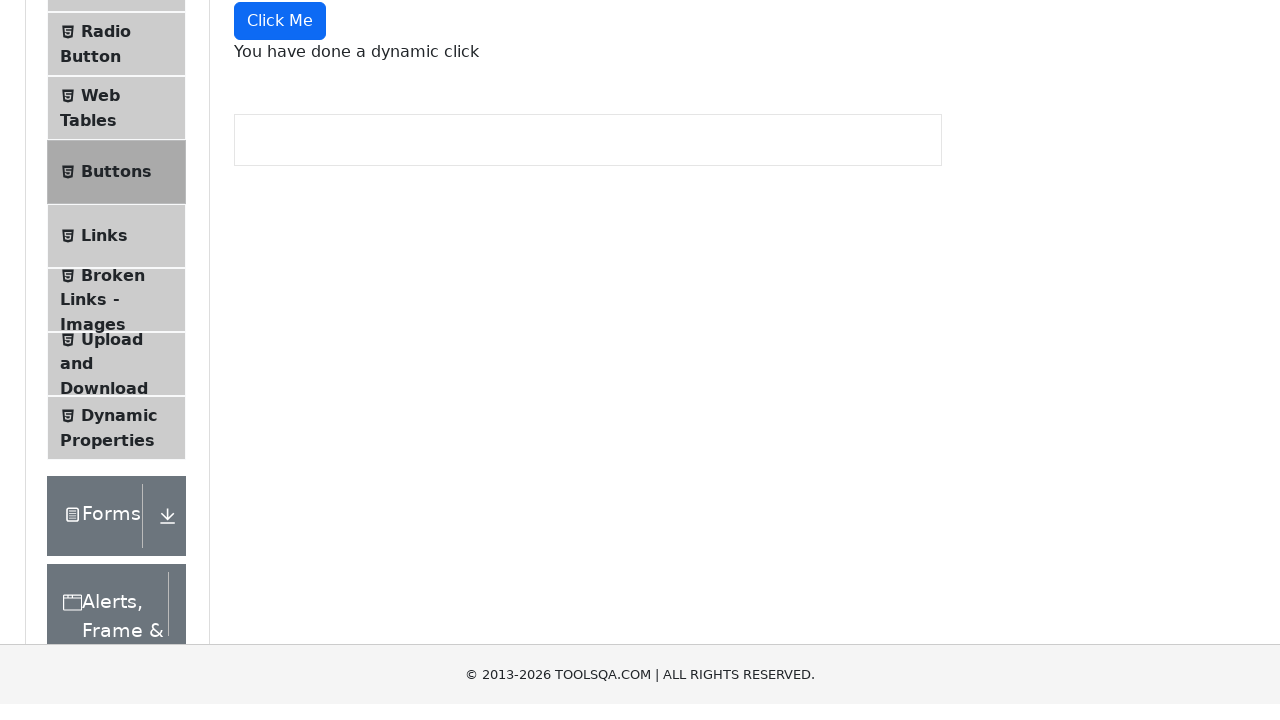

Performed right click on 'Right Click Me' button using XPATH at (303, 304) on //button[text()='Right Click Me']
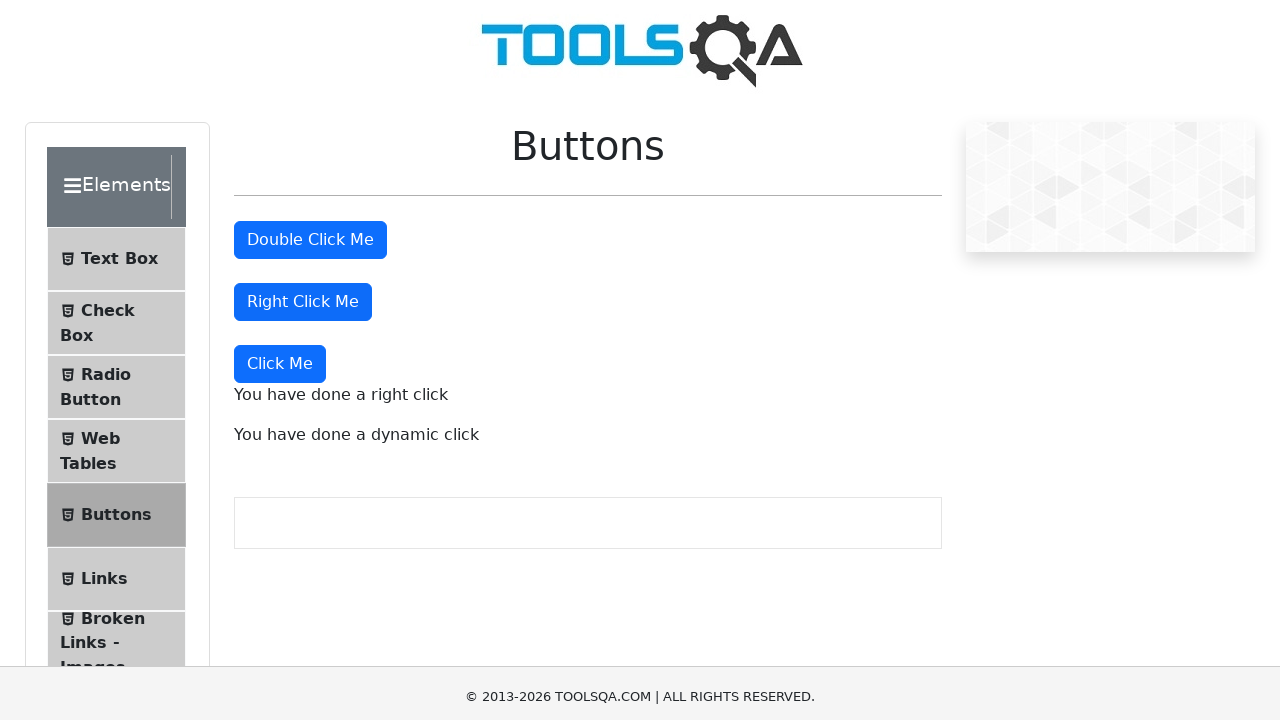

Performed double click on 'Double Click Me' button using XPATH at (310, 242) on xpath=//button[text()='Double Click Me']
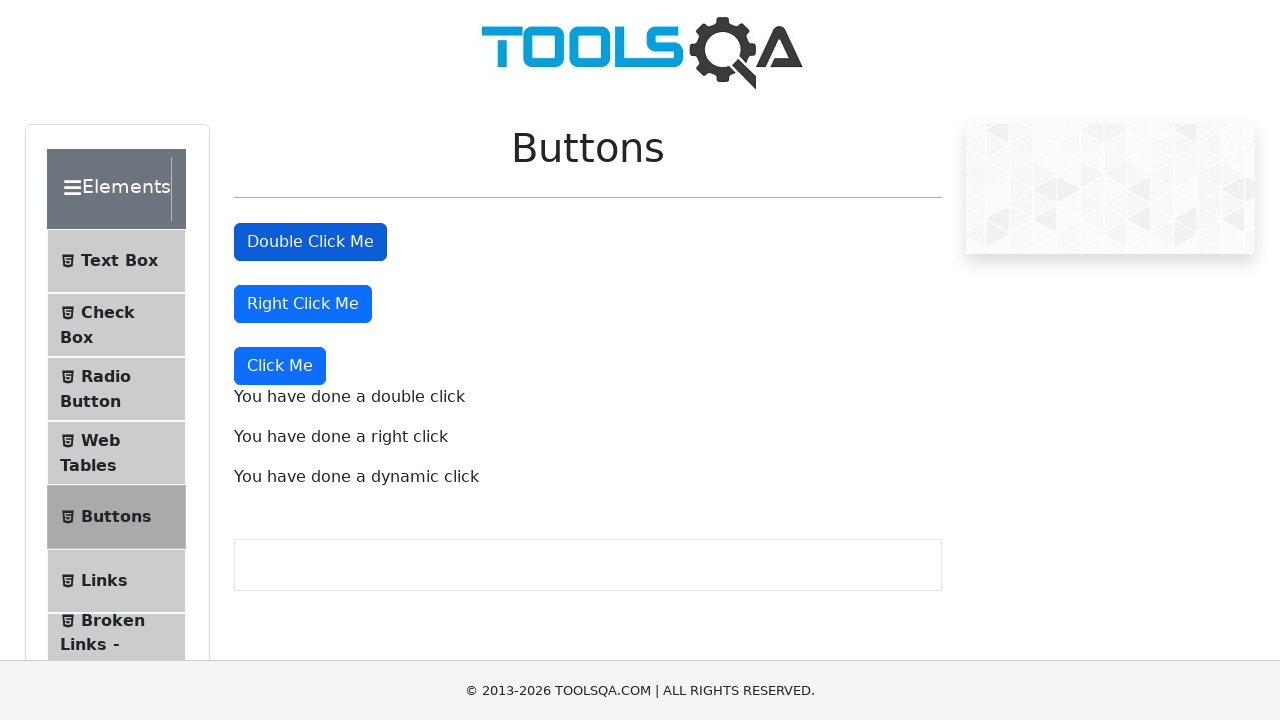

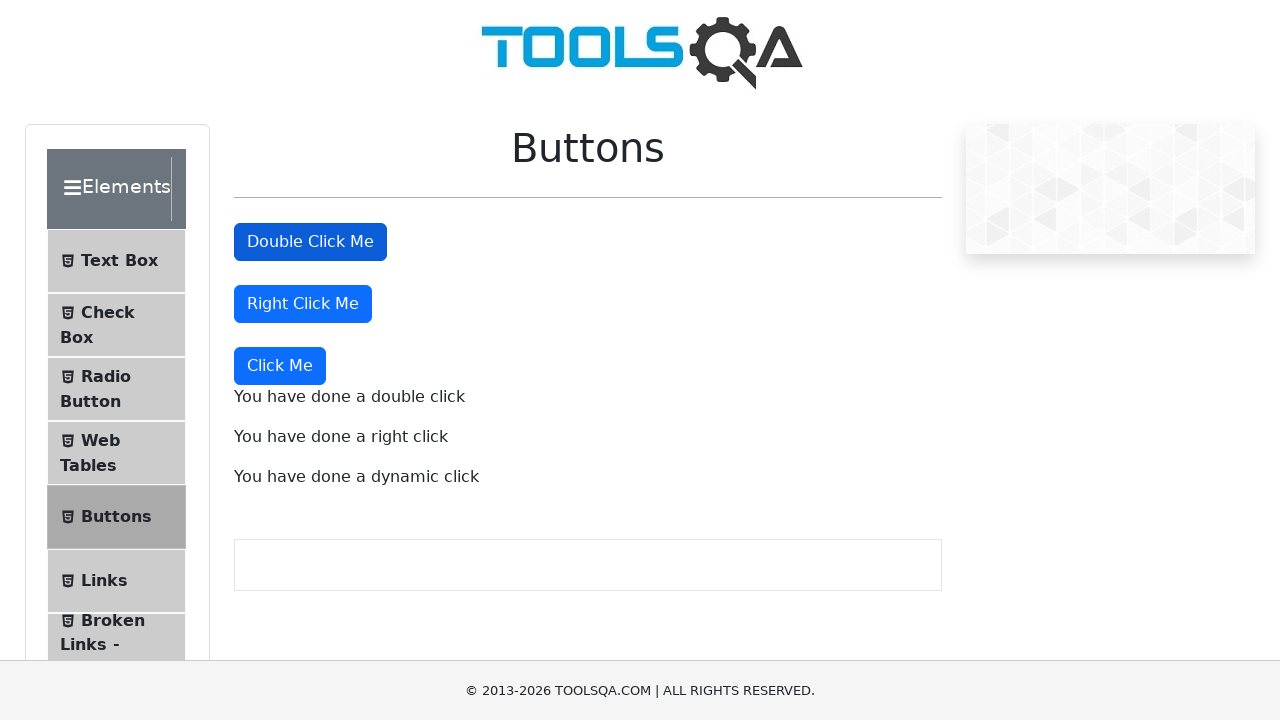